Tests Python.org search functionality by searching for "pycon" and verifying results are found

Starting URL: http://www.python.org

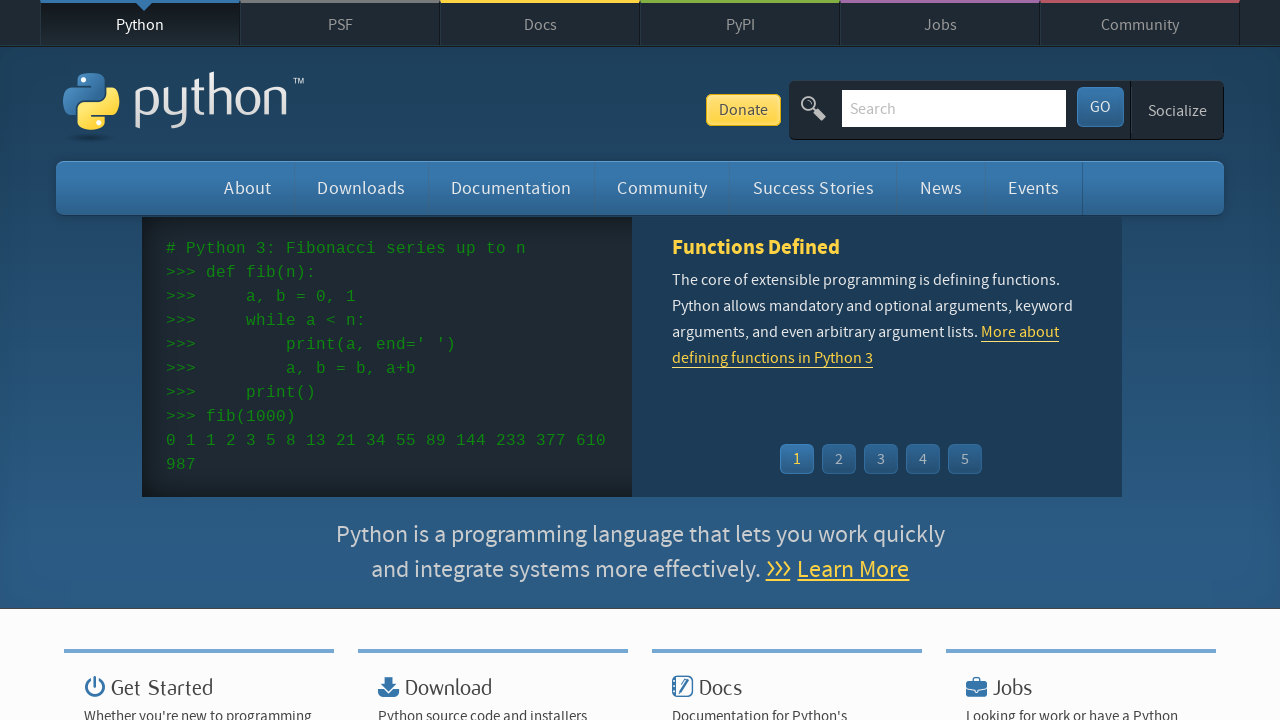

Verified 'Python' is in the page title
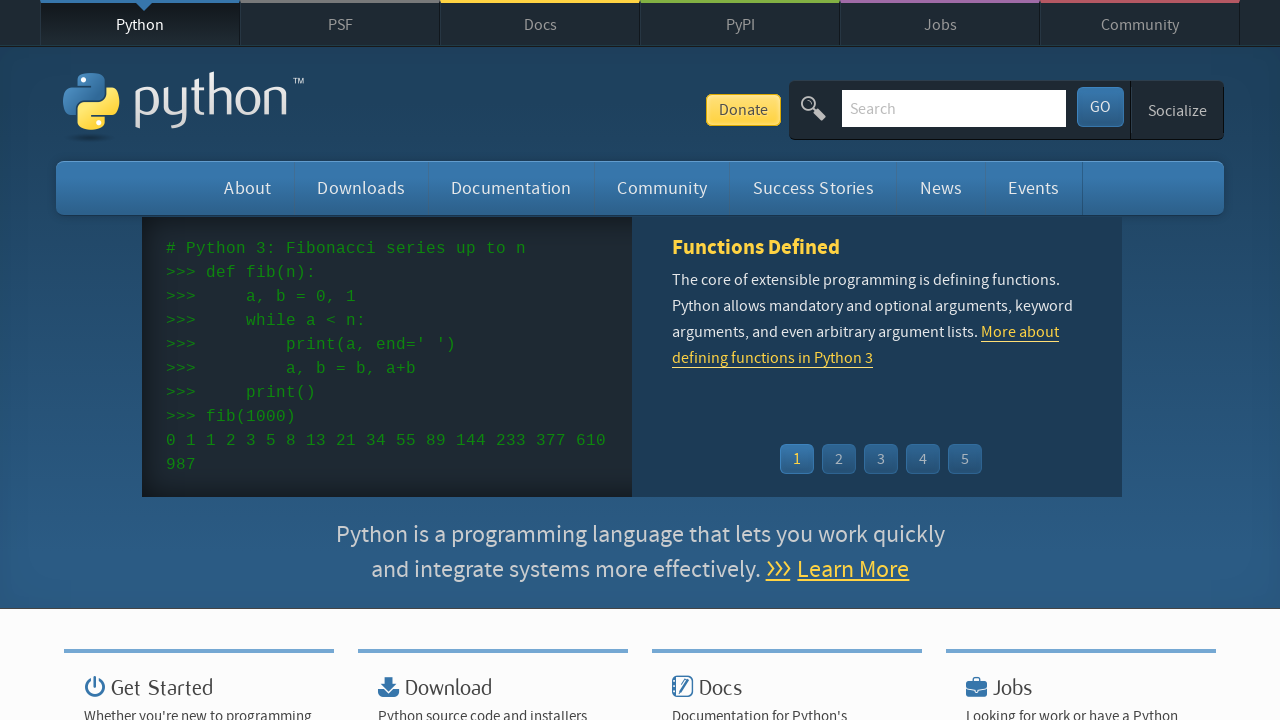

Located search input field with name='q'
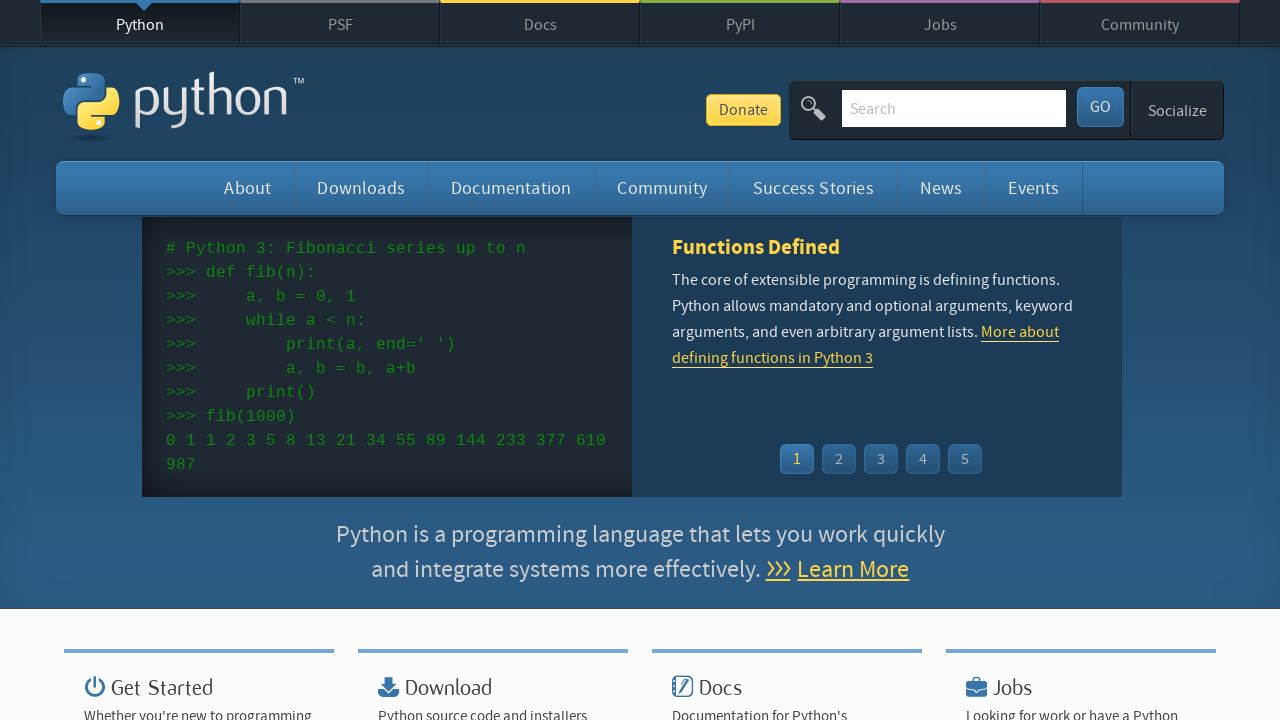

Cleared the search input field on input[name='q']
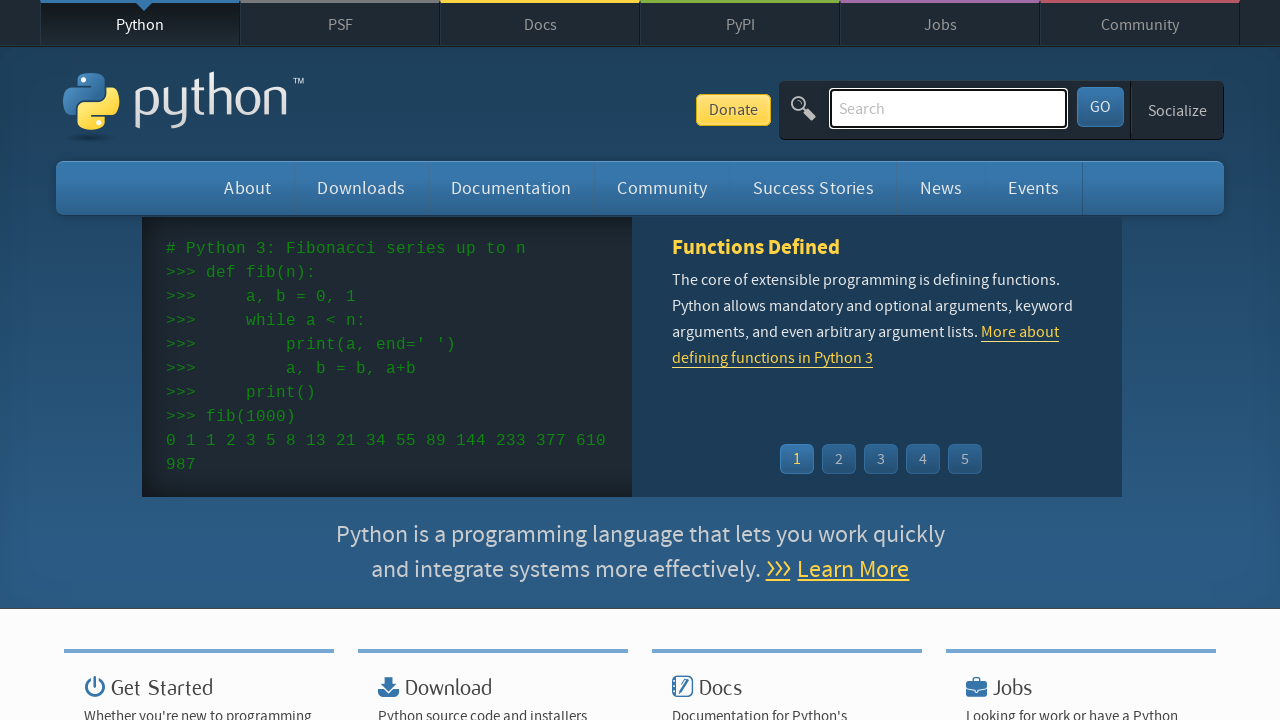

Filled search field with 'pycon' on input[name='q']
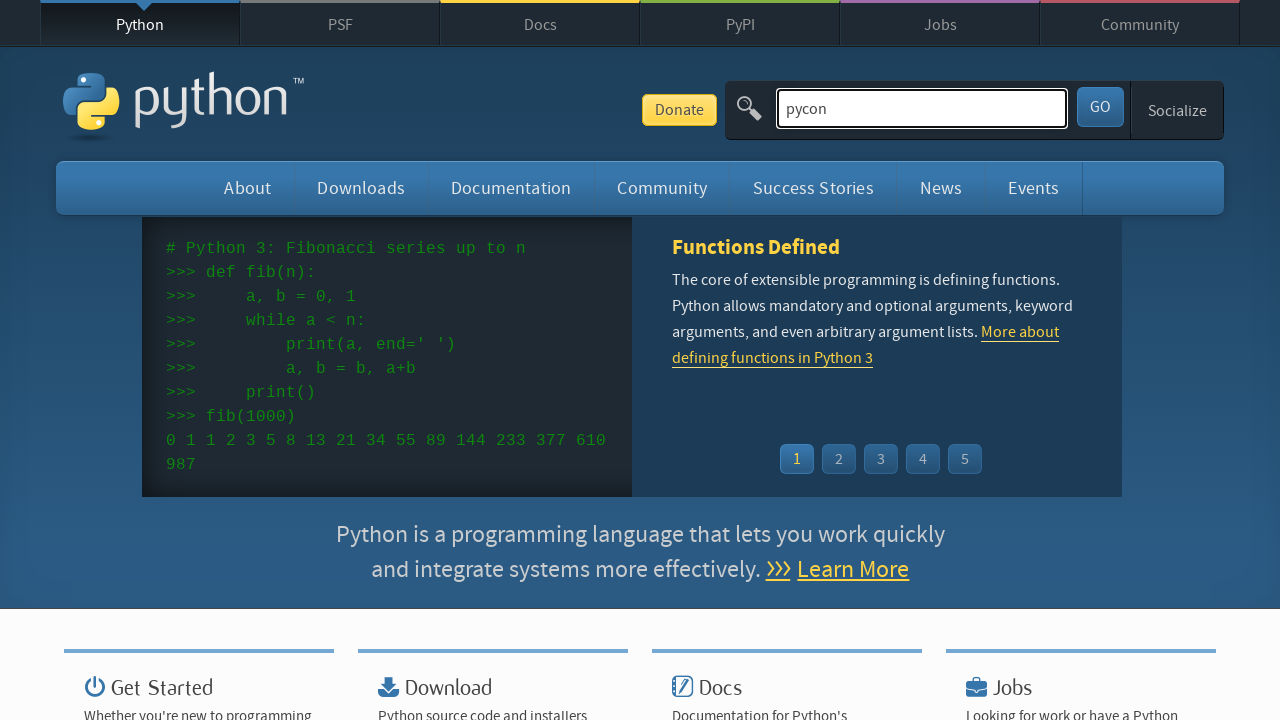

Pressed Enter to submit search for 'pycon' on input[name='q']
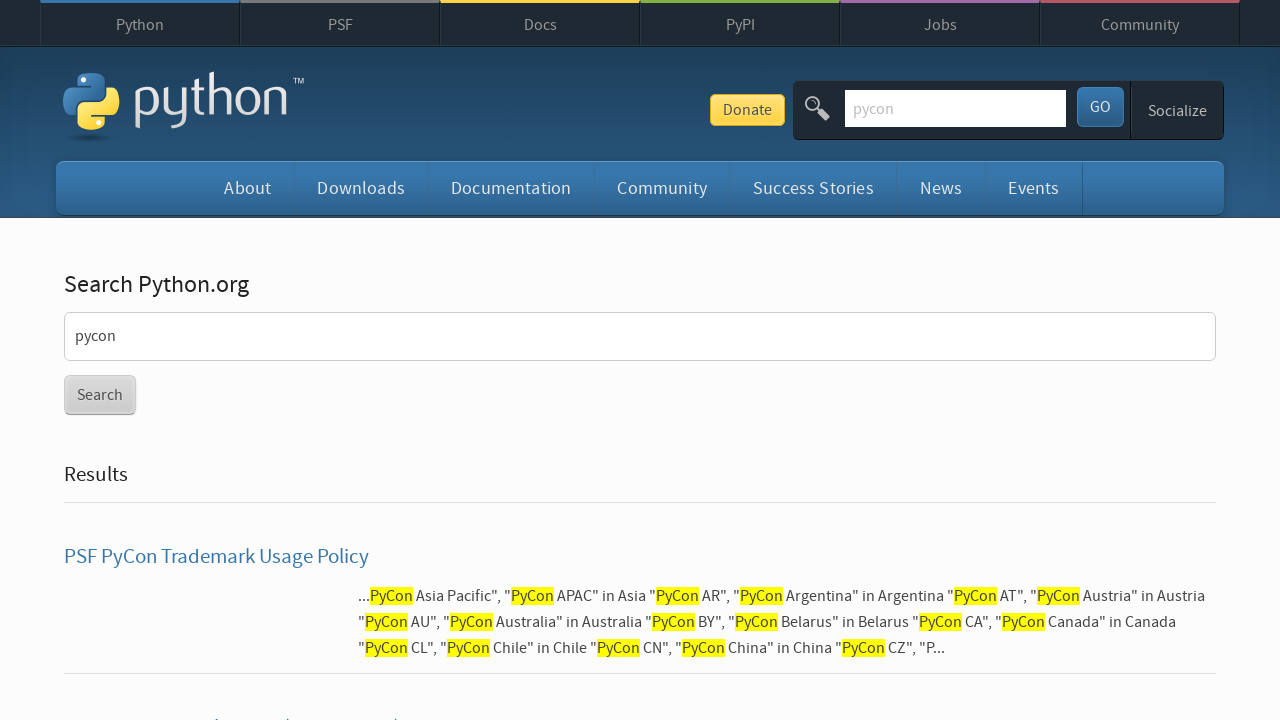

Waited for page to reach networkidle state
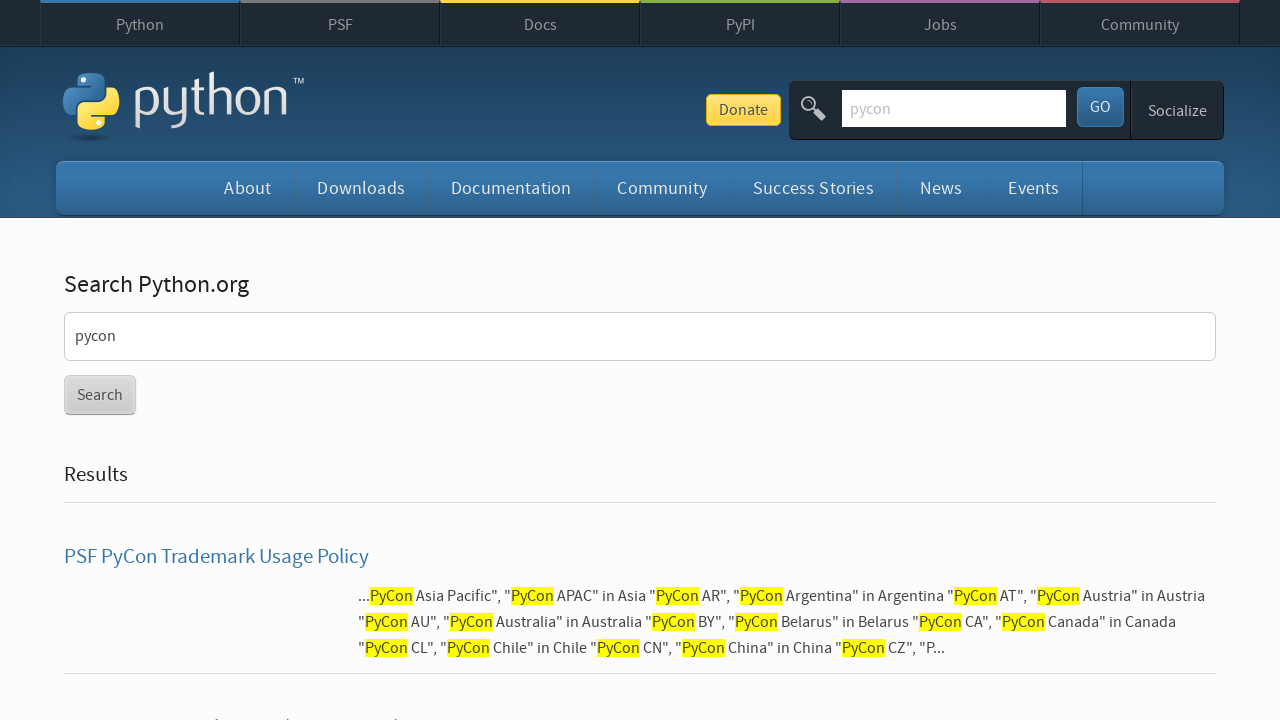

Verified that search results were found (no 'No results found.' message)
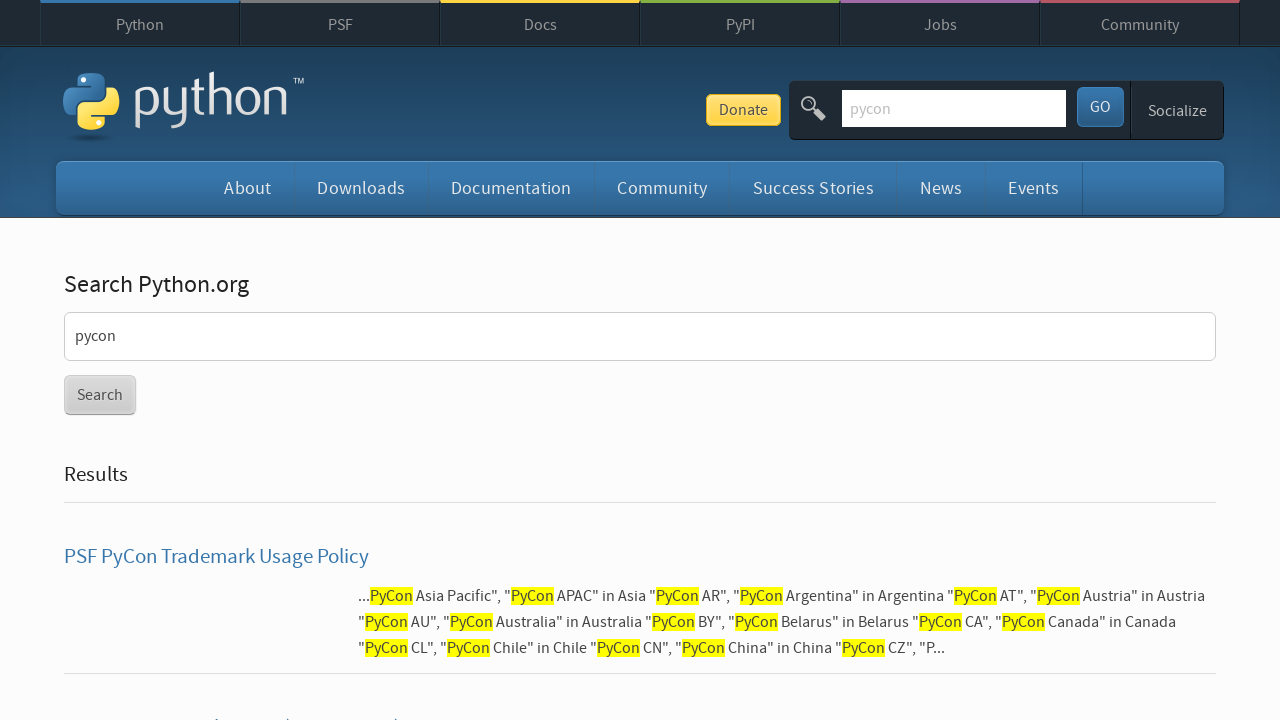

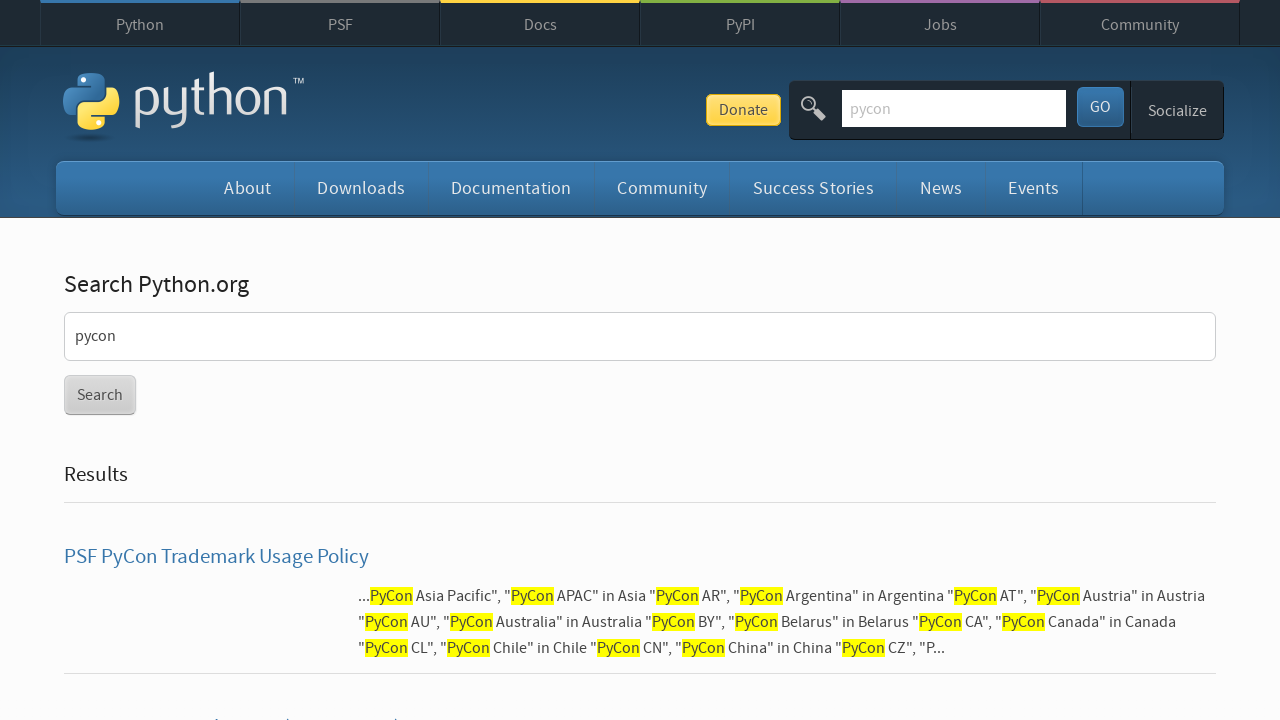